Tests a multi-select form by selecting a car from dropdown, selecting multiple countries from a list, and moving them between two lists using a button

Starting URL: http://only-testing-blog.blogspot.com/2014/01/textbox.html?

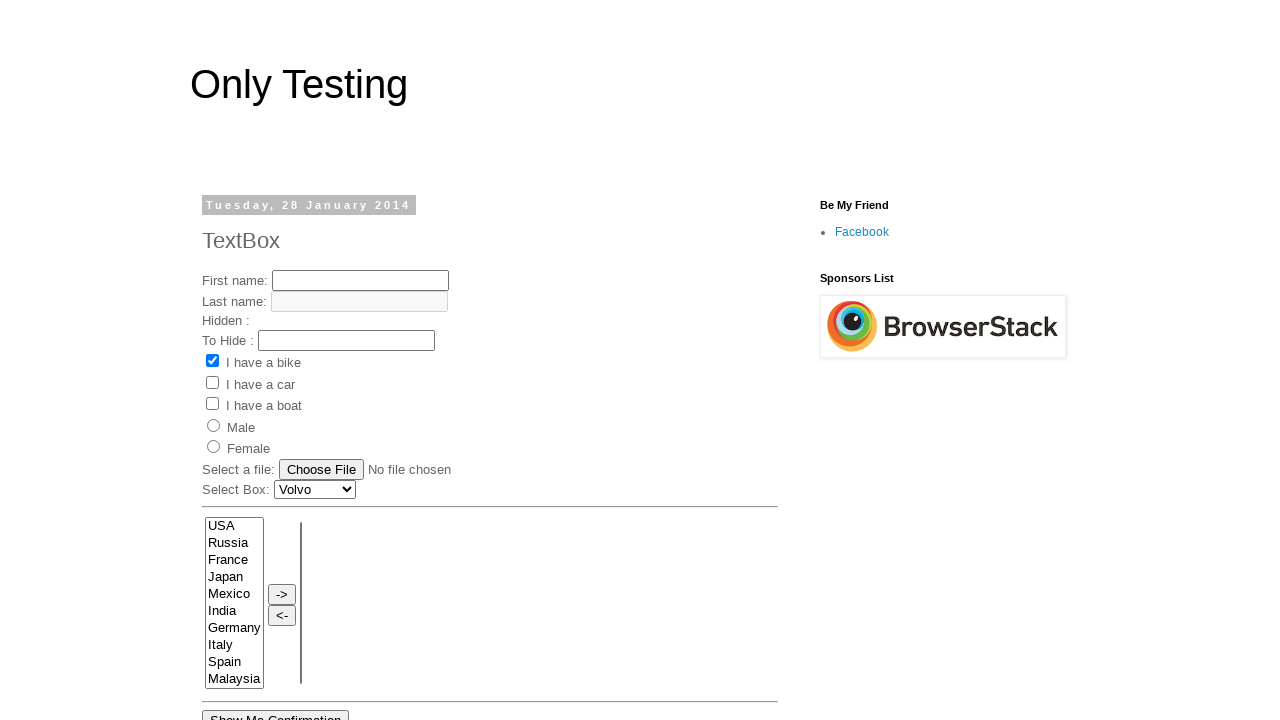

Selected 'Renault' from car dropdown on #Carlist
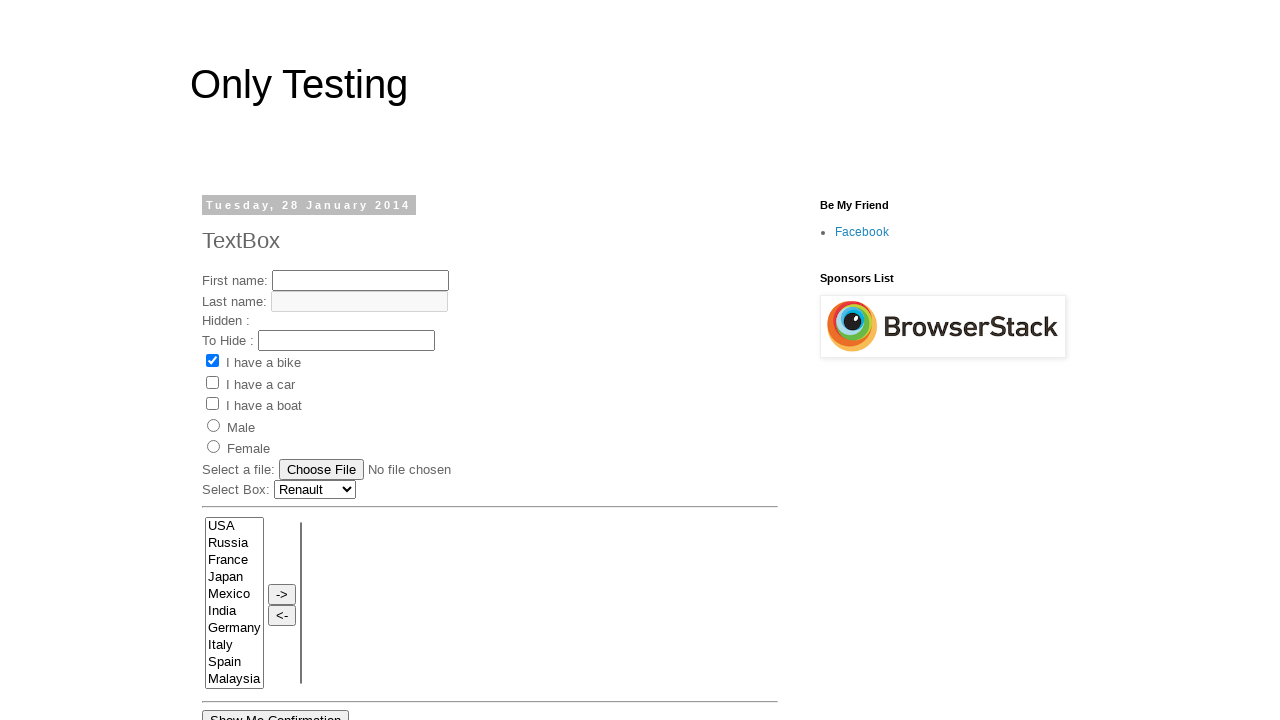

Selected multiple countries (France, Germany, Italy, Spain) from left list on select[name='FromLB']
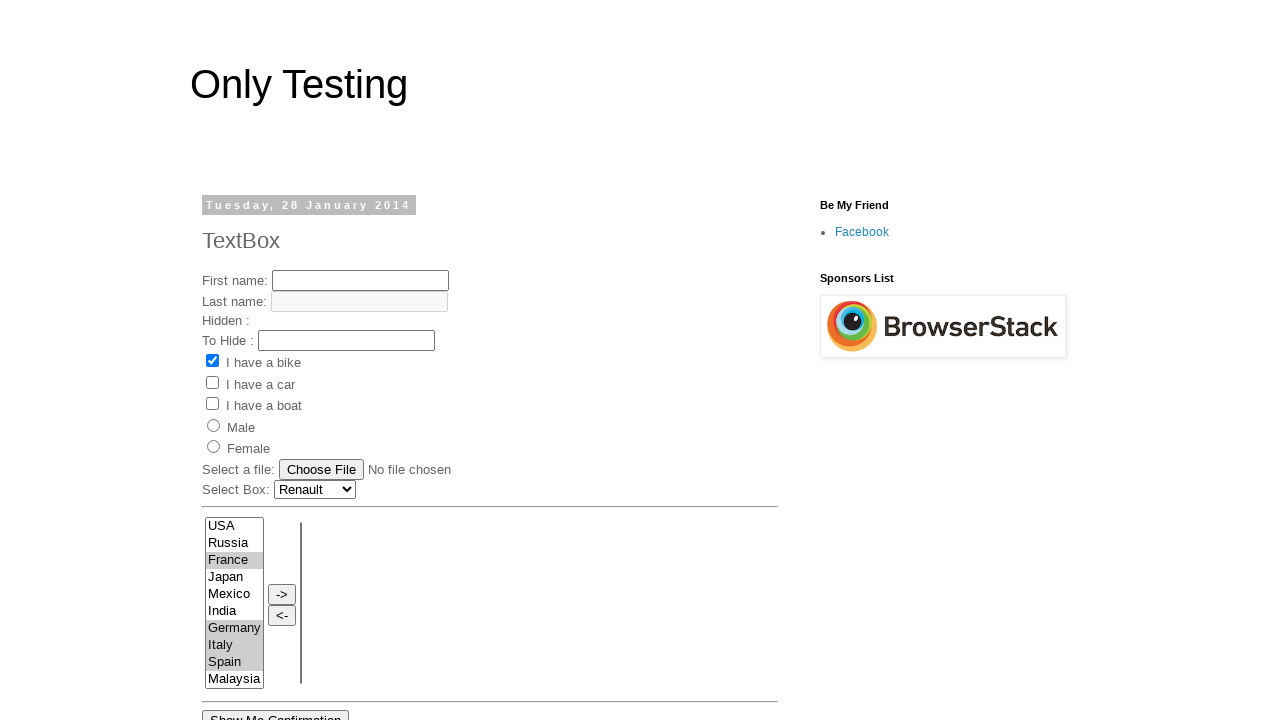

Clicked button to move selected countries to right list at (282, 594) on input[onclick='move(this.form.FromLB,this.form.ToLB)']
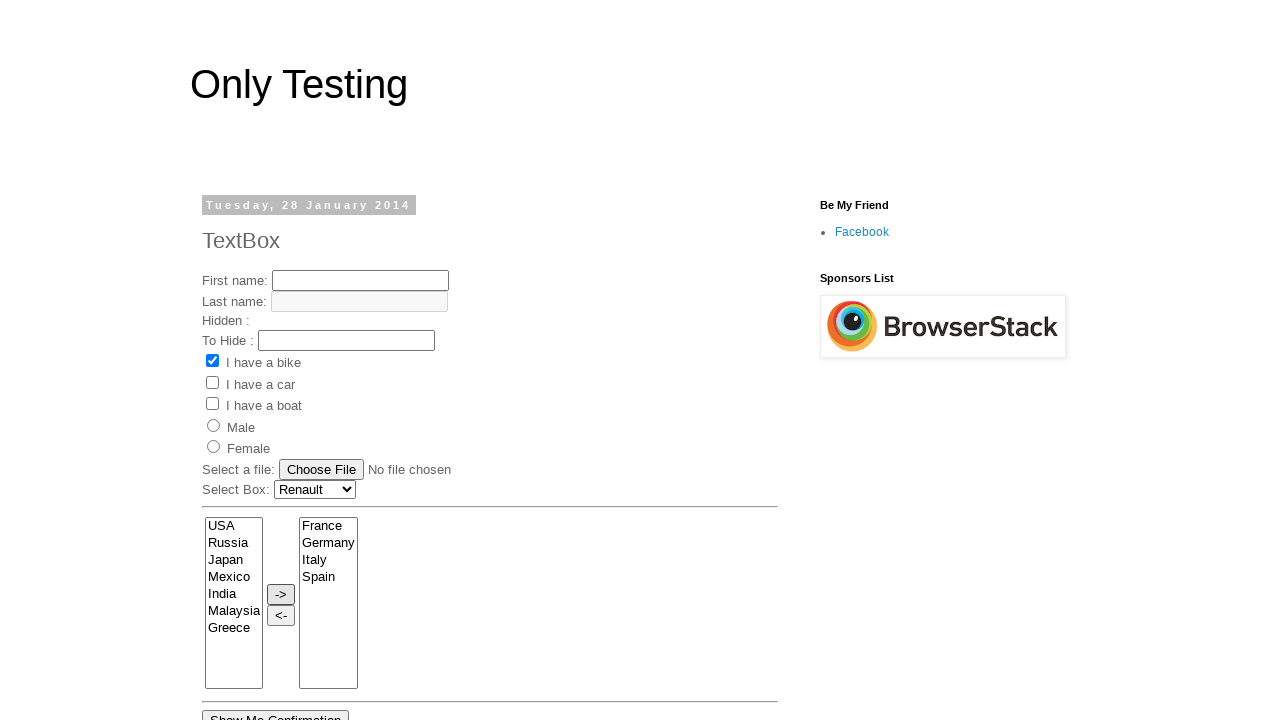

Waited 500ms for move operation to complete
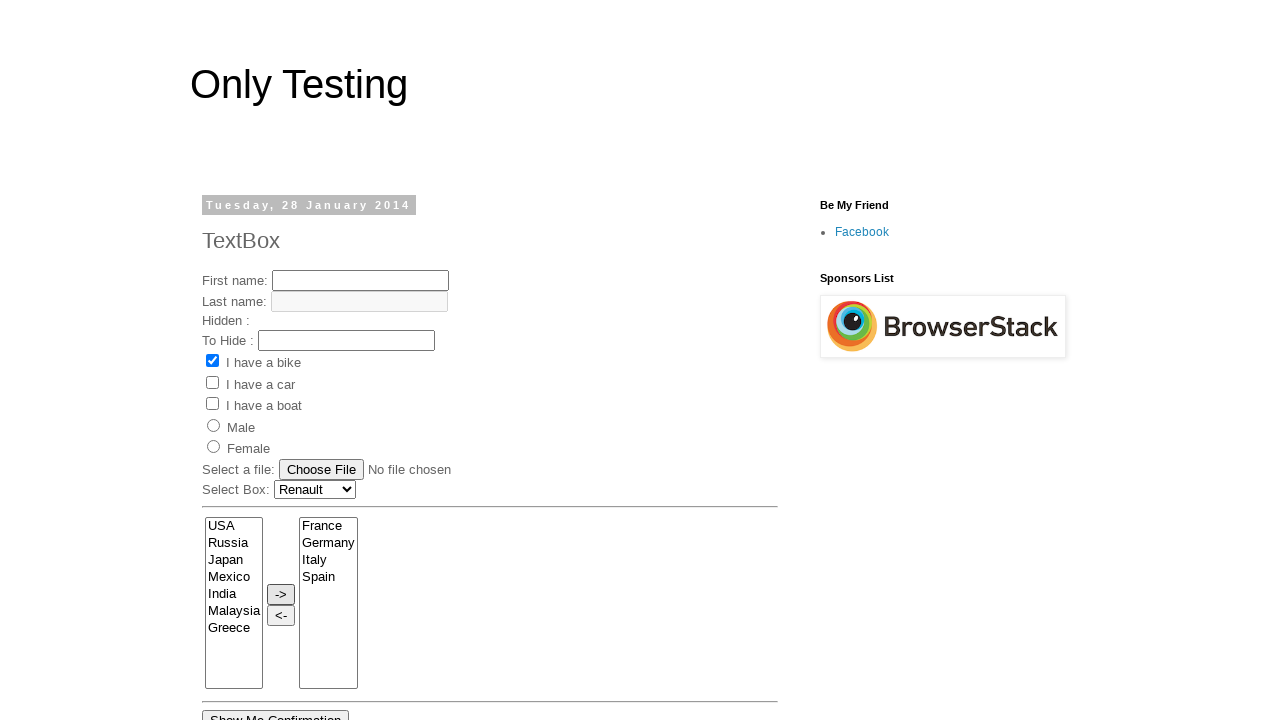

Verified options are present in right list
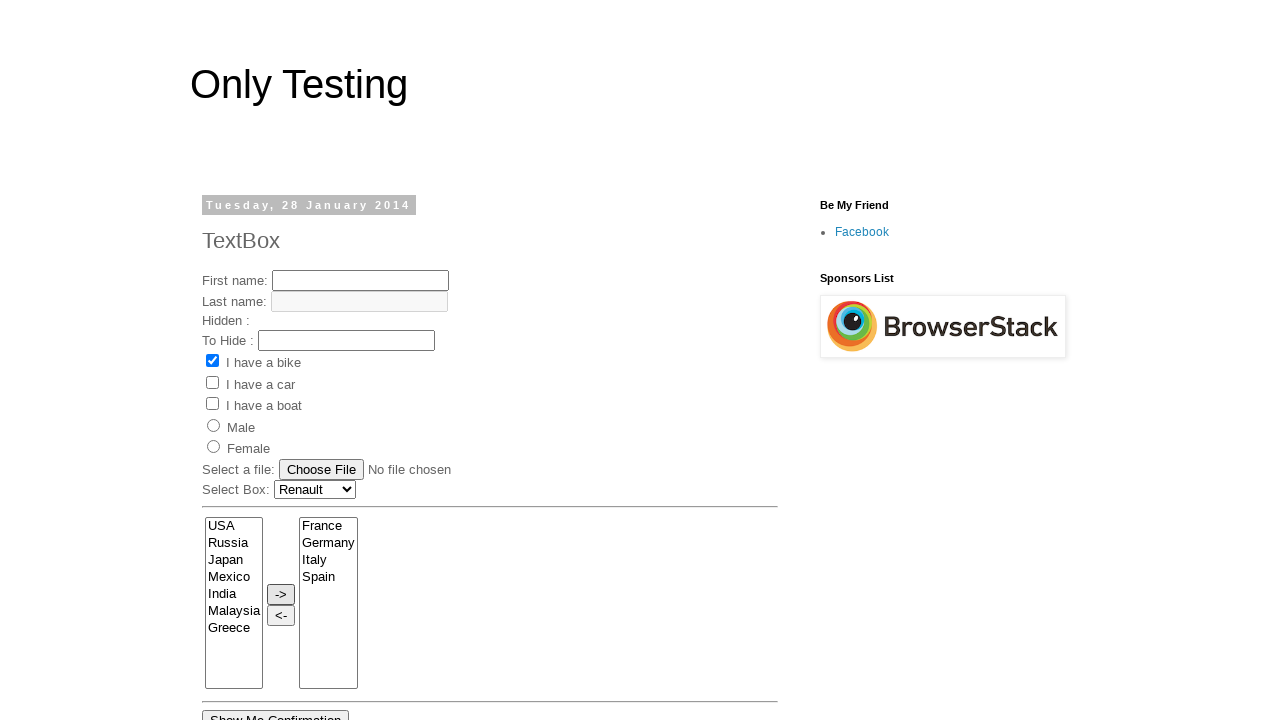

Verified options are present in left list
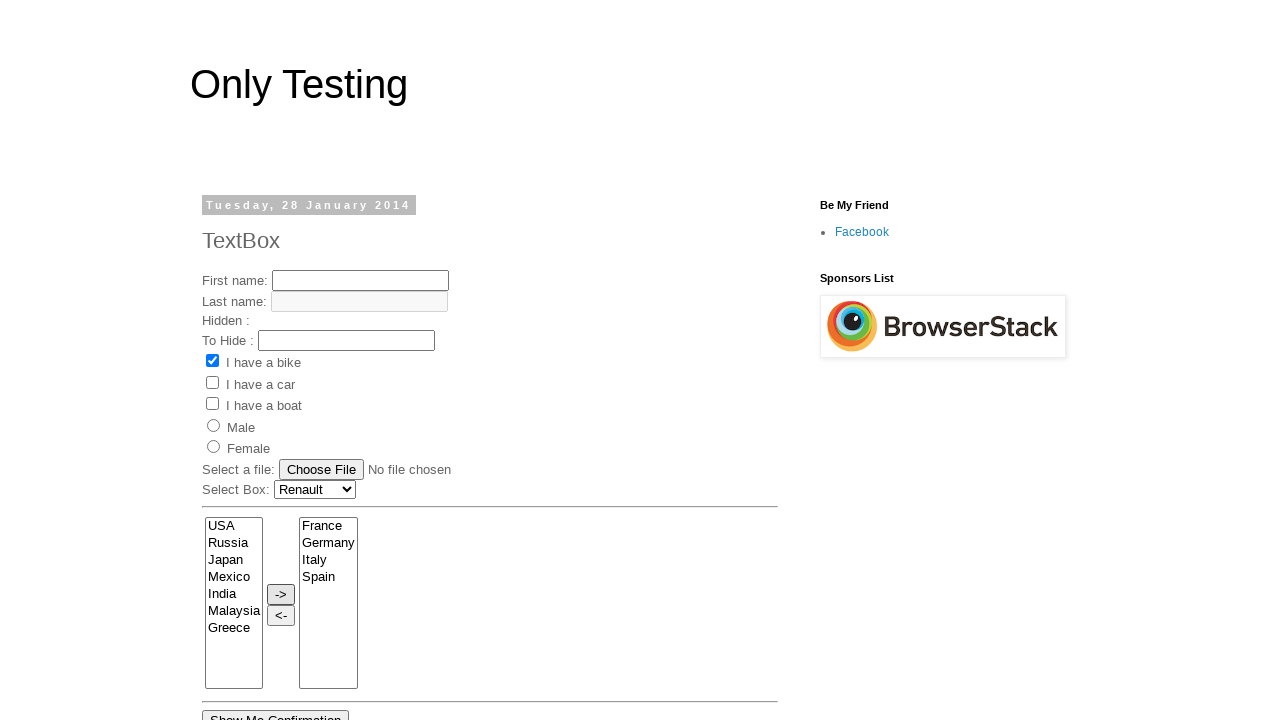

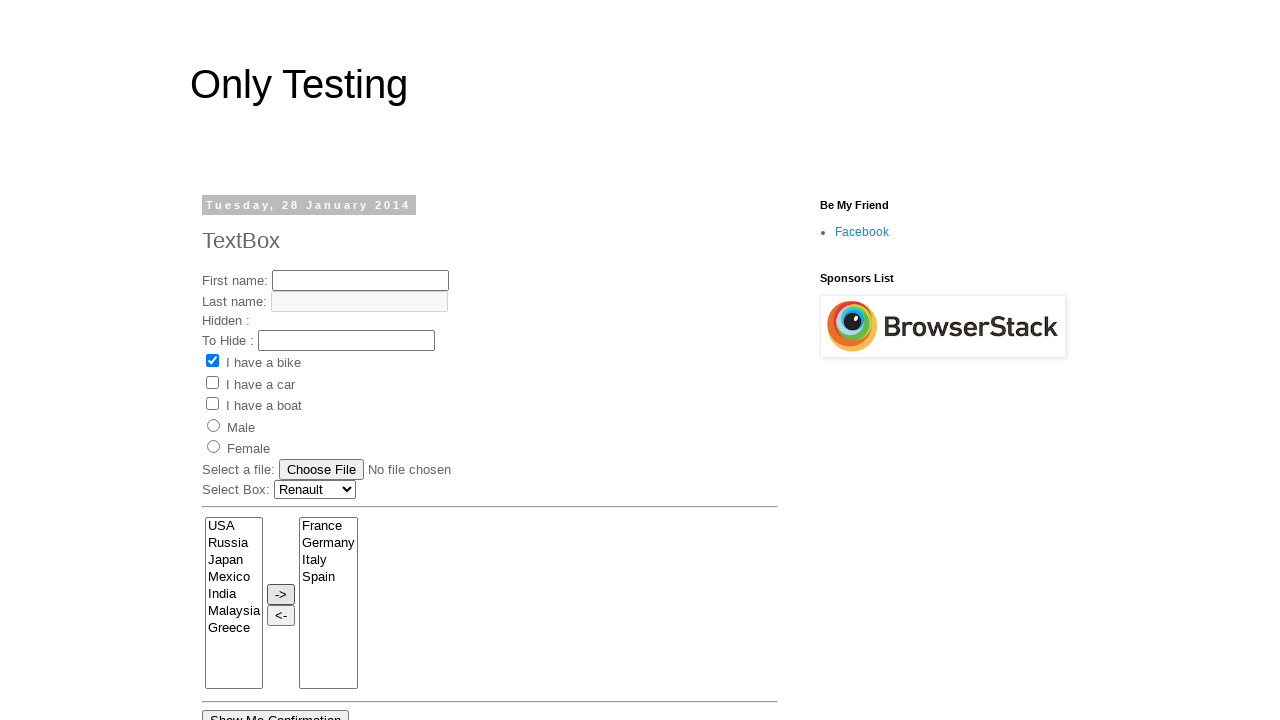